Tests link functionality on an automation practice page by counting links in different sections and opening footer column links in new tabs to verify they work

Starting URL: https://www.rahulshettyacademy.com/AutomationPractice/#

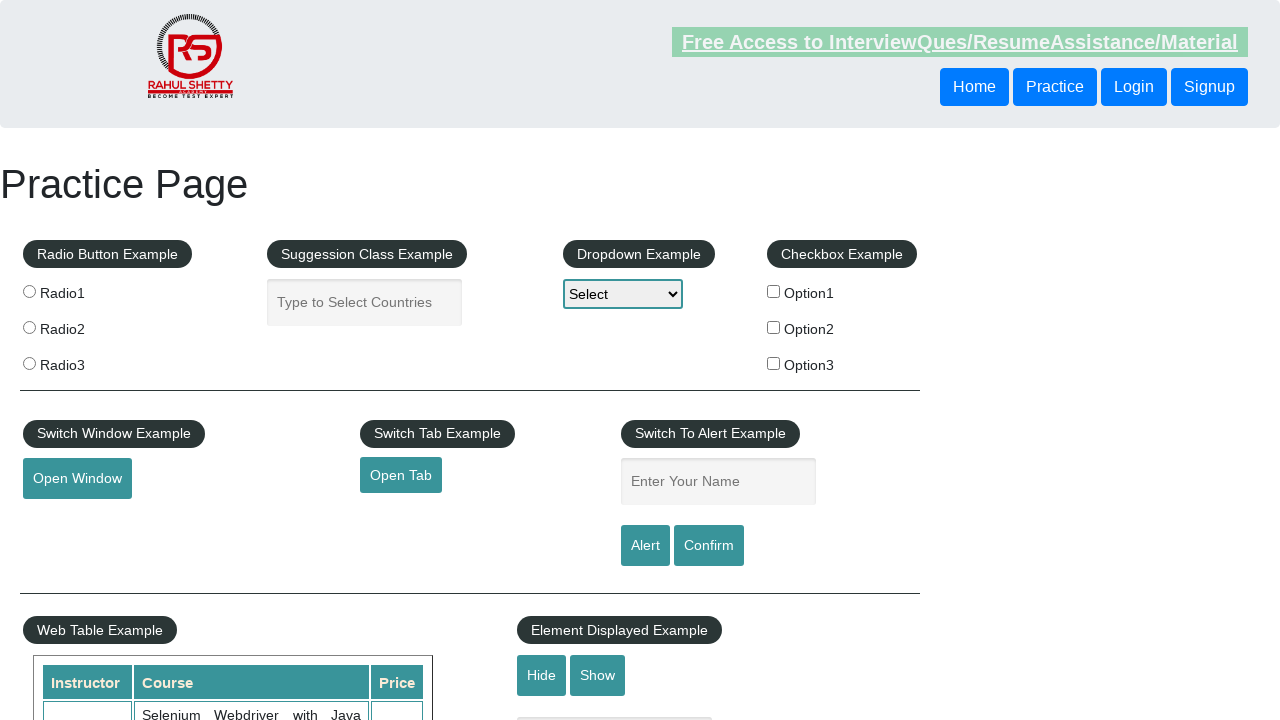

Counted all links on the page: 27
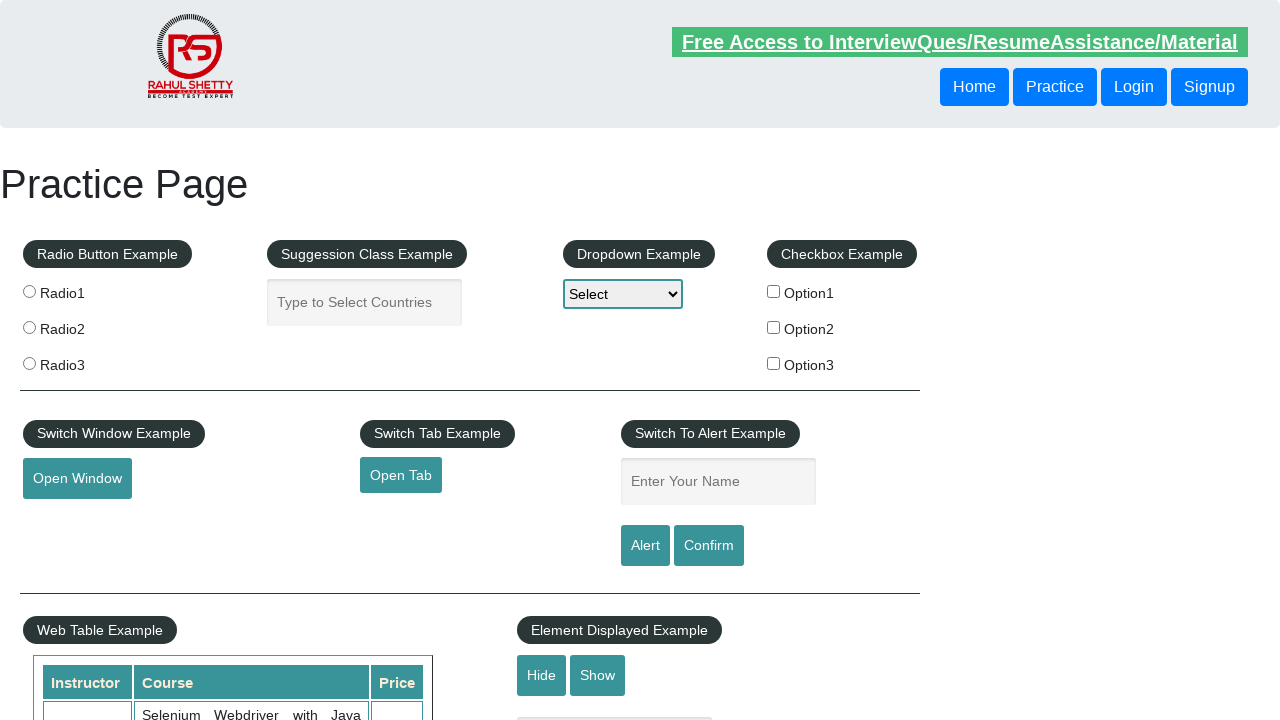

Located footer section with ID 'gf-BIG'
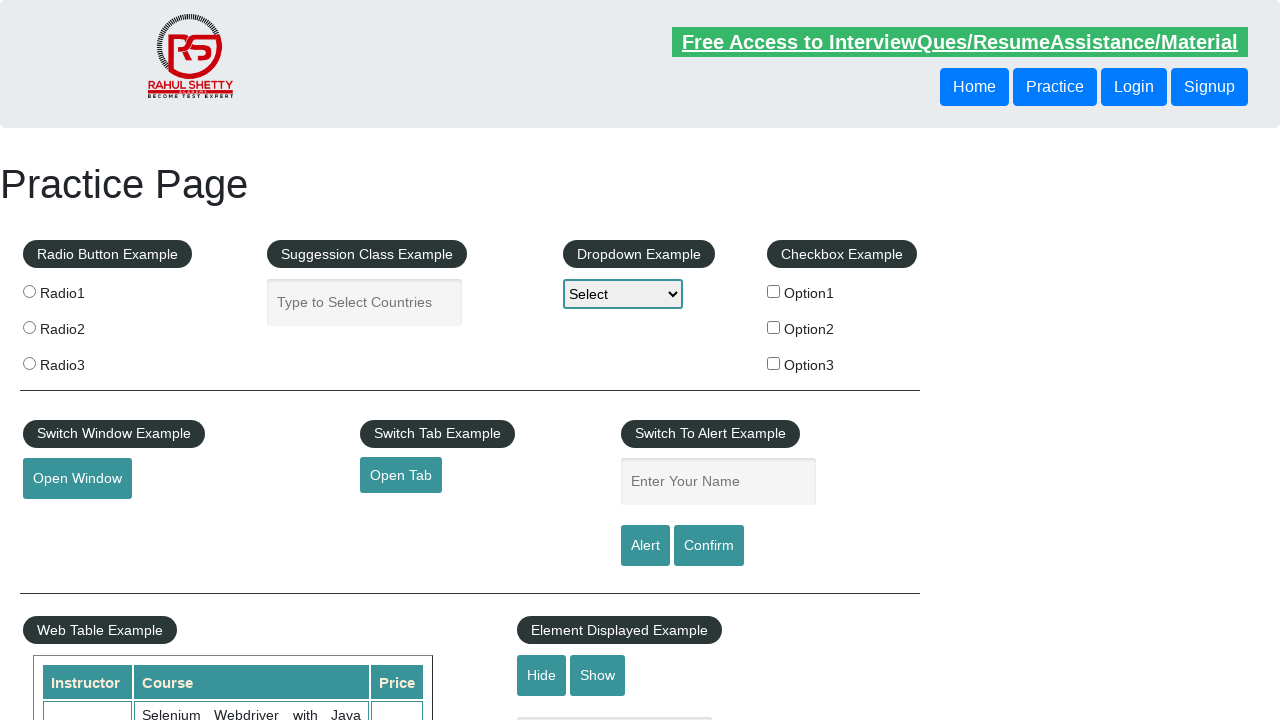

Counted links in footer section: 20
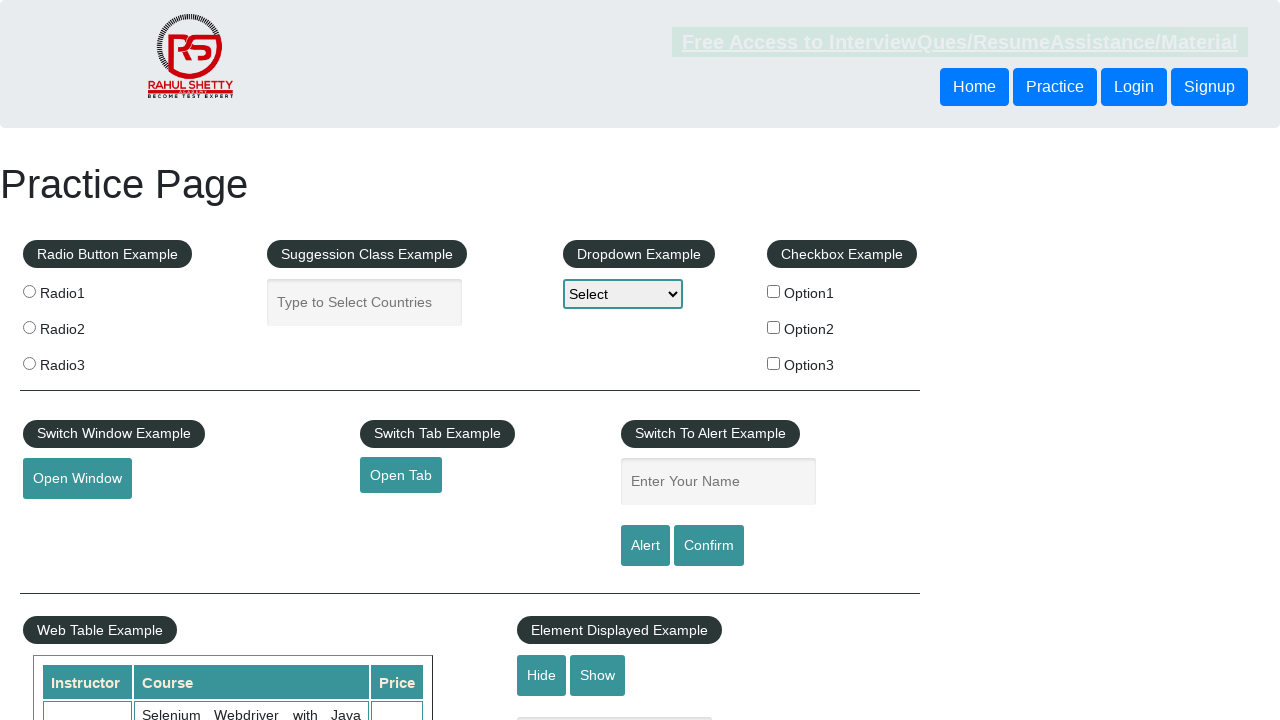

Located first column of footer table
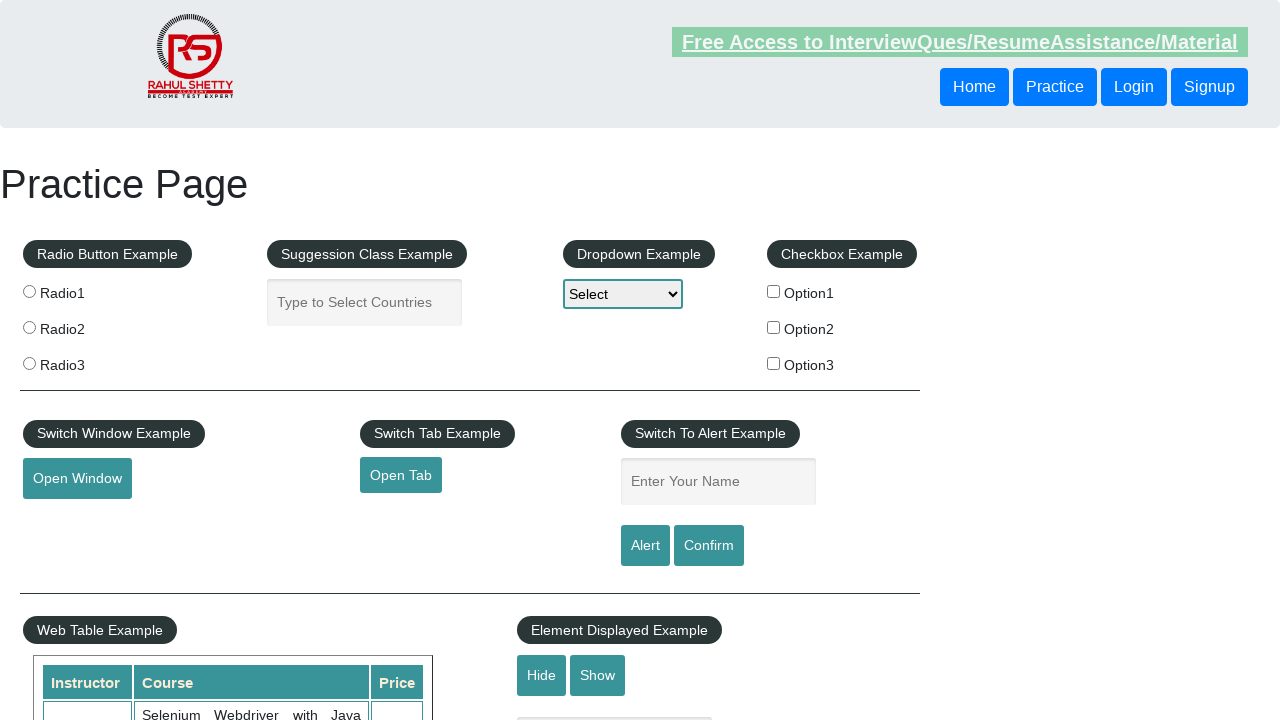

Counted links in first column: 5
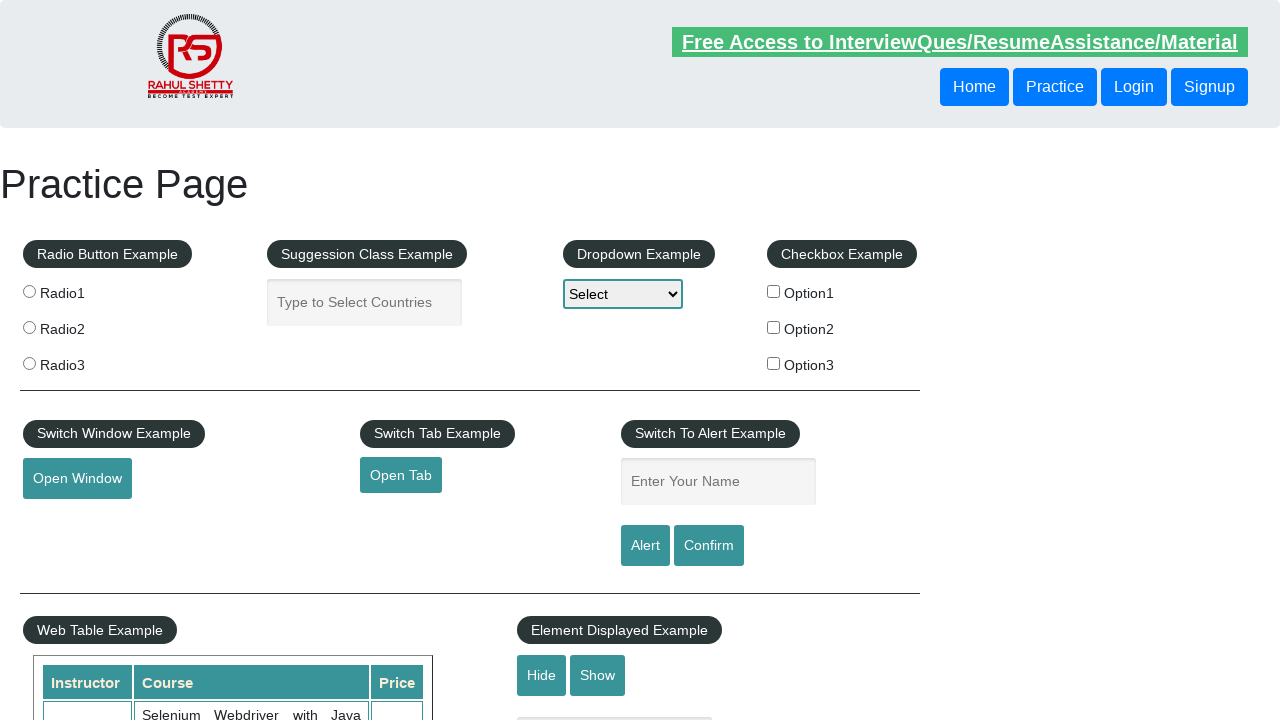

Located link 1 in first column
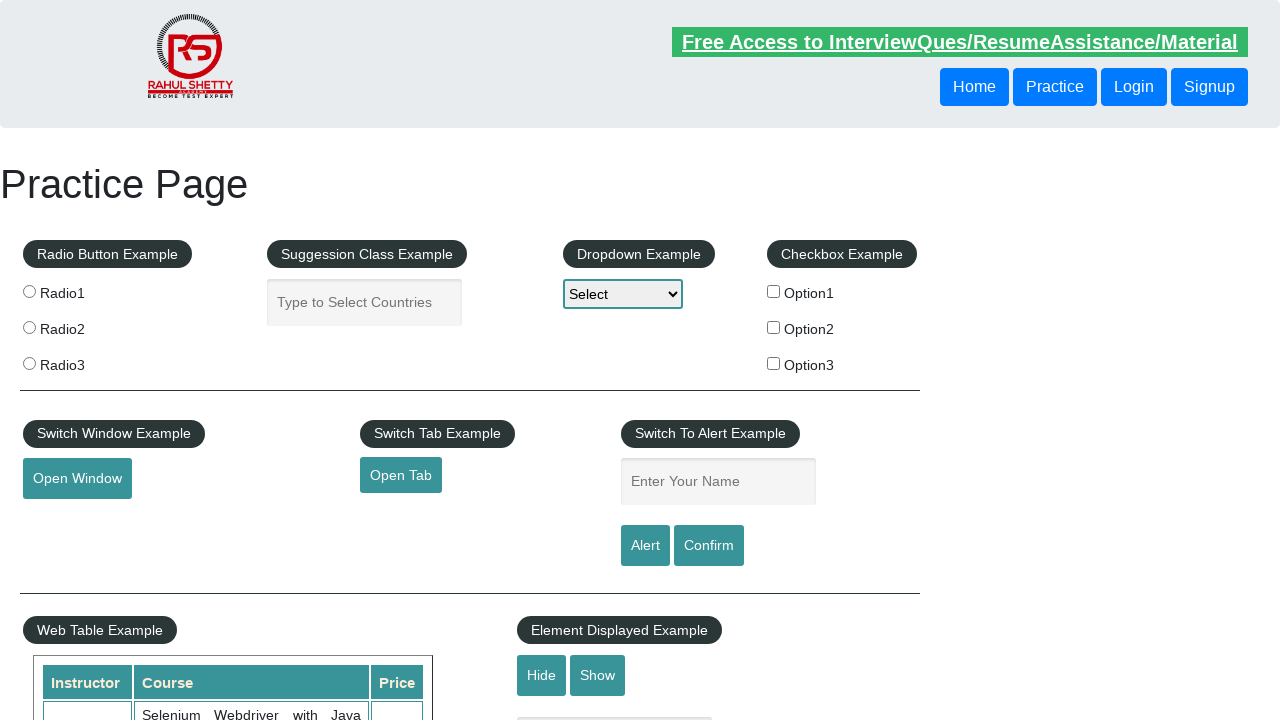

Opened link 1 from first column in new tab at (68, 520) on #gf-BIG >> table[class$='gf-t'] td:first-child ul >> a >> nth=1
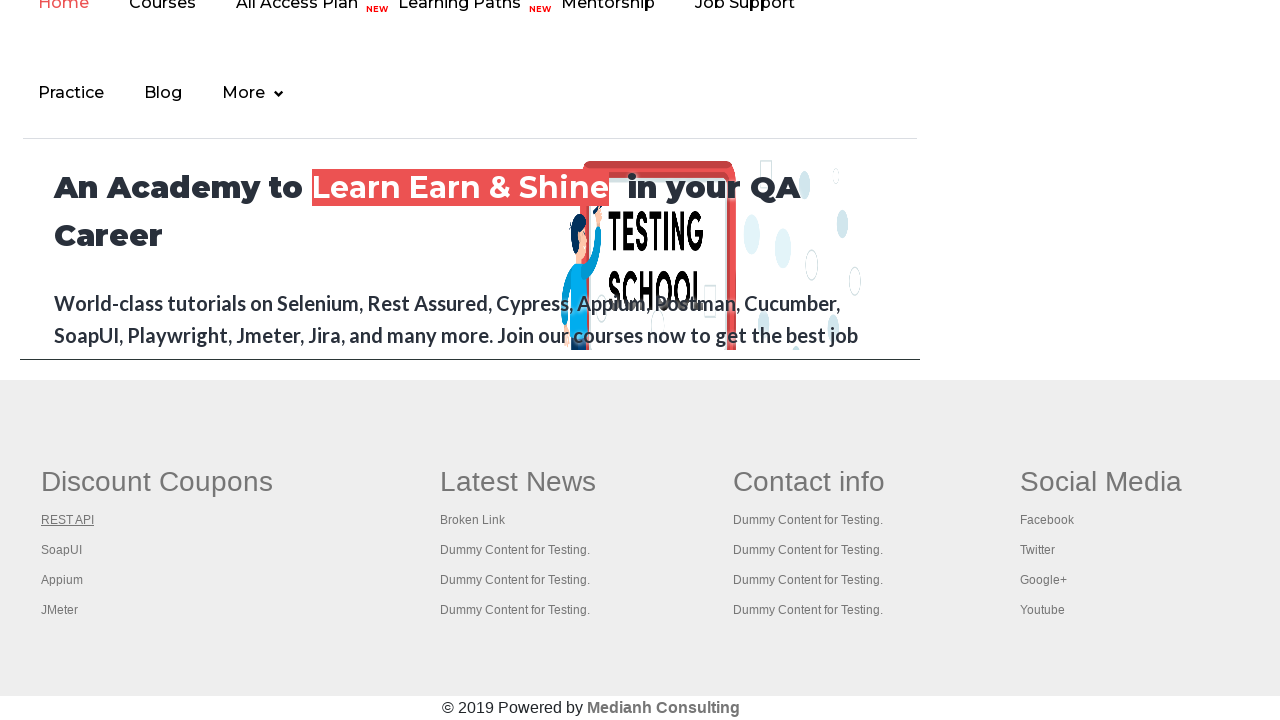

Located link 2 in first column
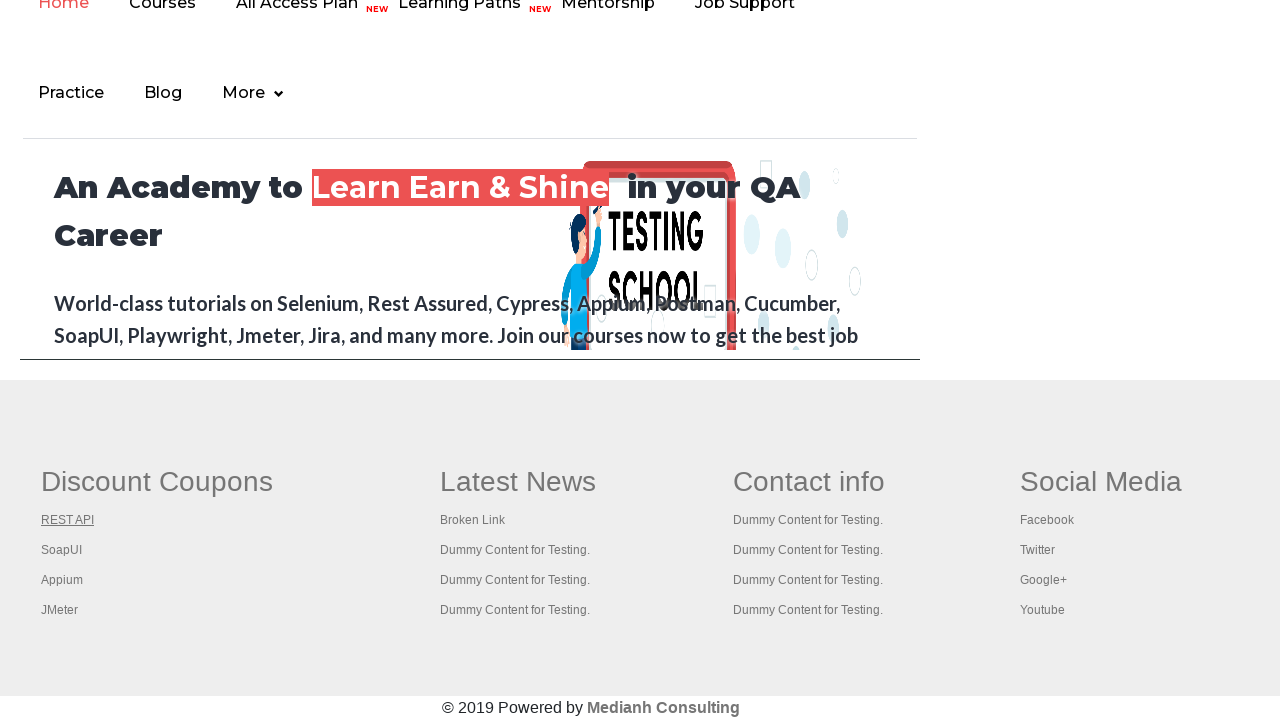

Opened link 2 from first column in new tab at (62, 550) on #gf-BIG >> table[class$='gf-t'] td:first-child ul >> a >> nth=2
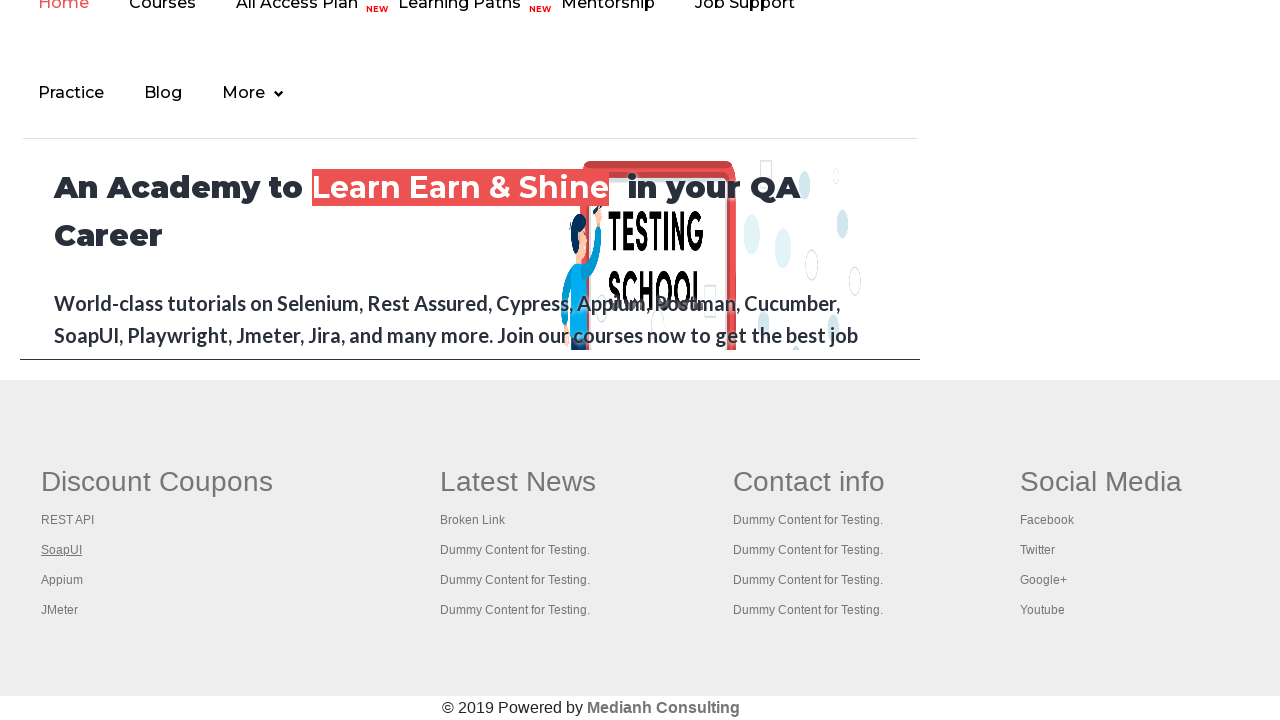

Located link 3 in first column
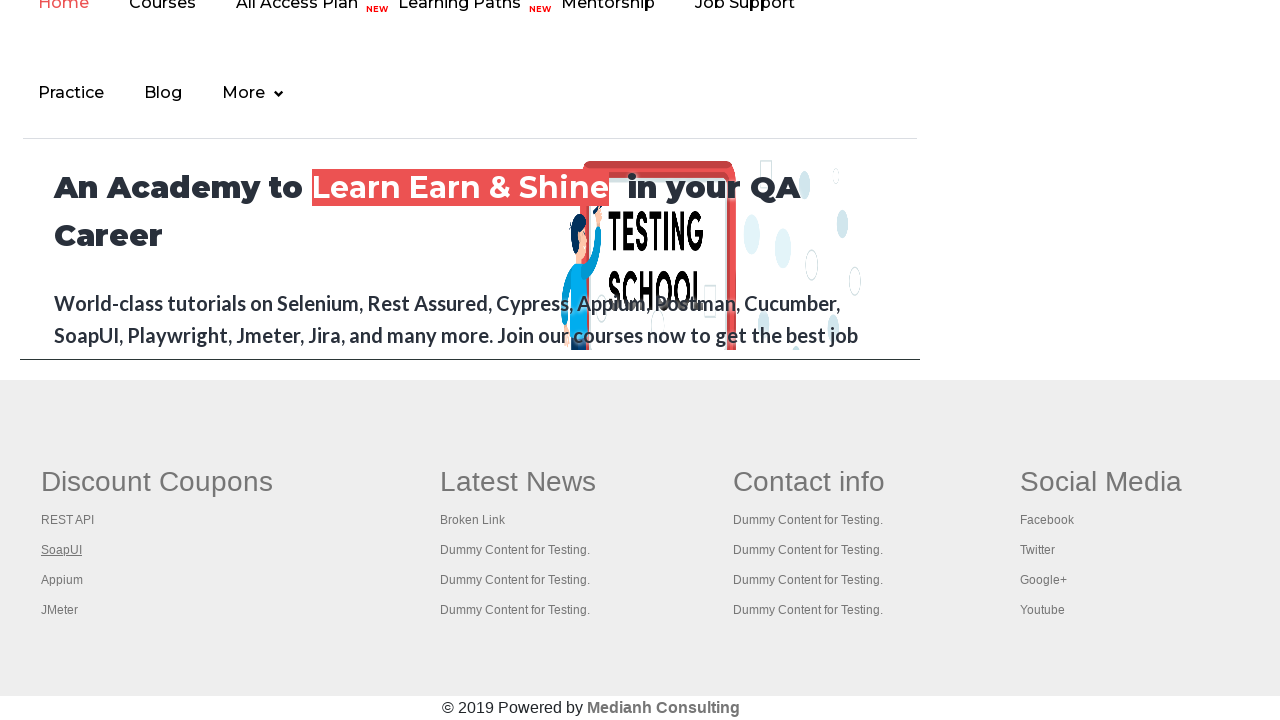

Opened link 3 from first column in new tab at (62, 580) on #gf-BIG >> table[class$='gf-t'] td:first-child ul >> a >> nth=3
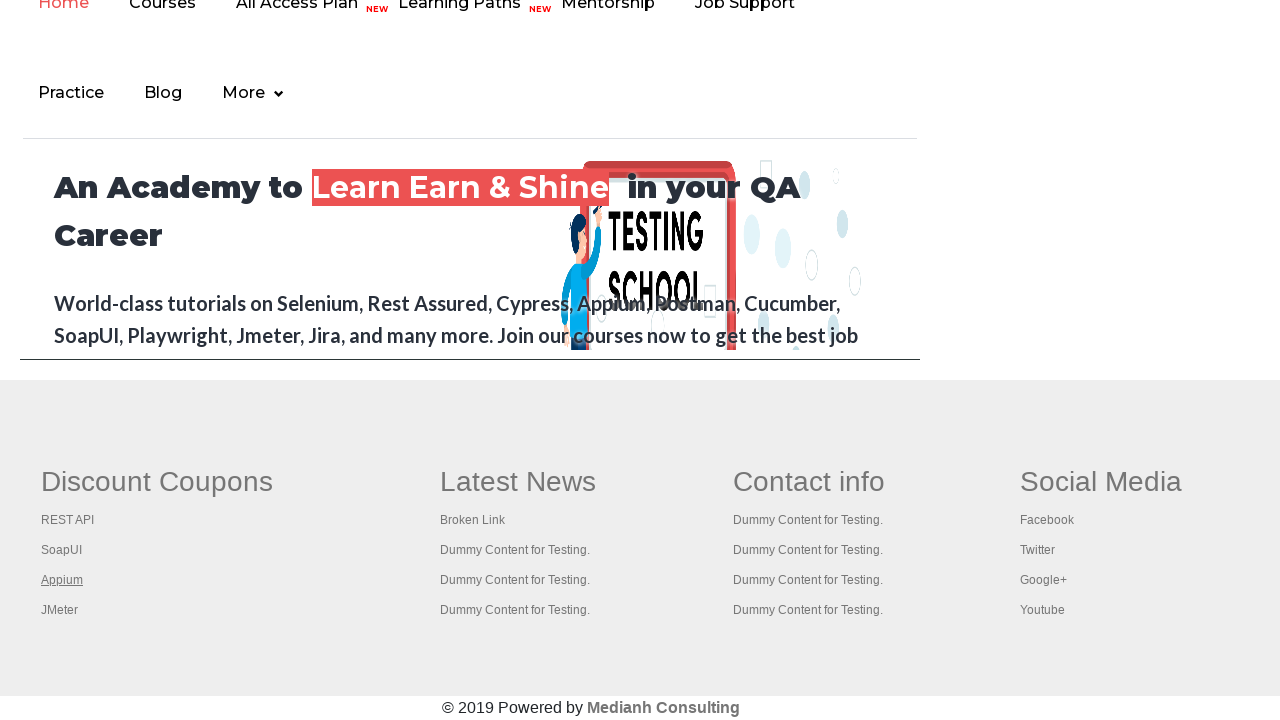

Located link 4 in first column
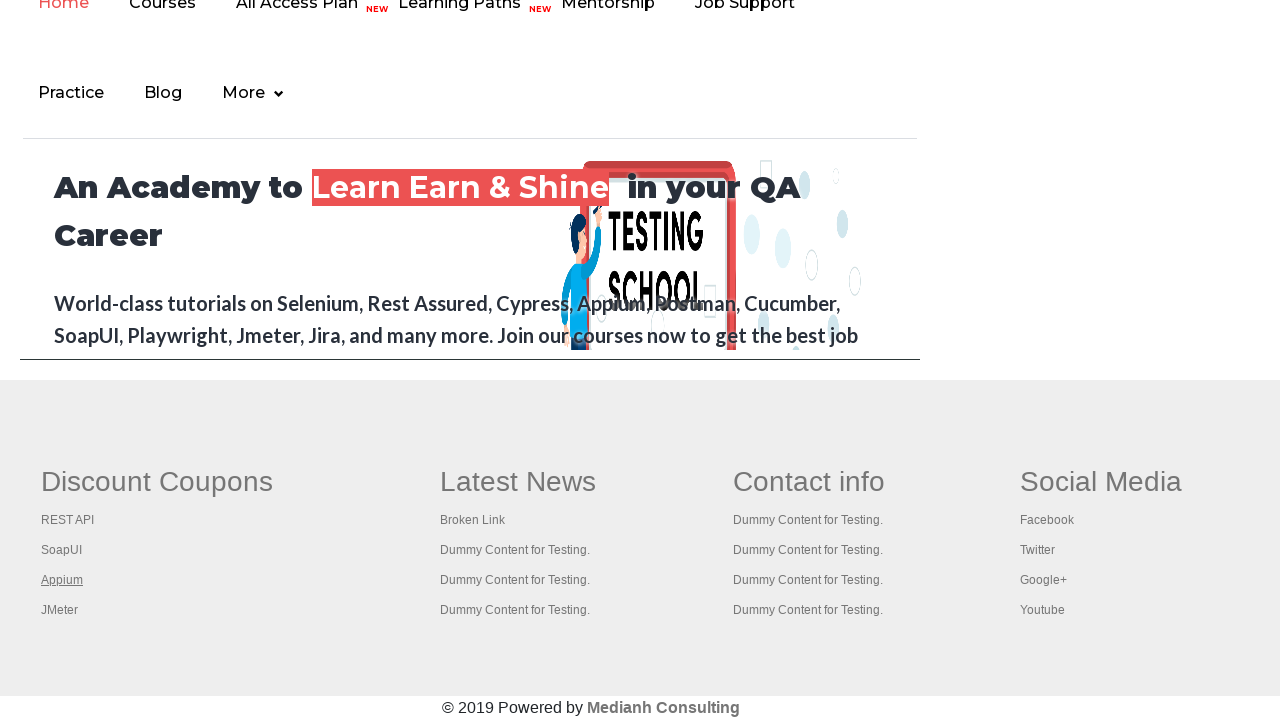

Opened link 4 from first column in new tab at (60, 610) on #gf-BIG >> table[class$='gf-t'] td:first-child ul >> a >> nth=4
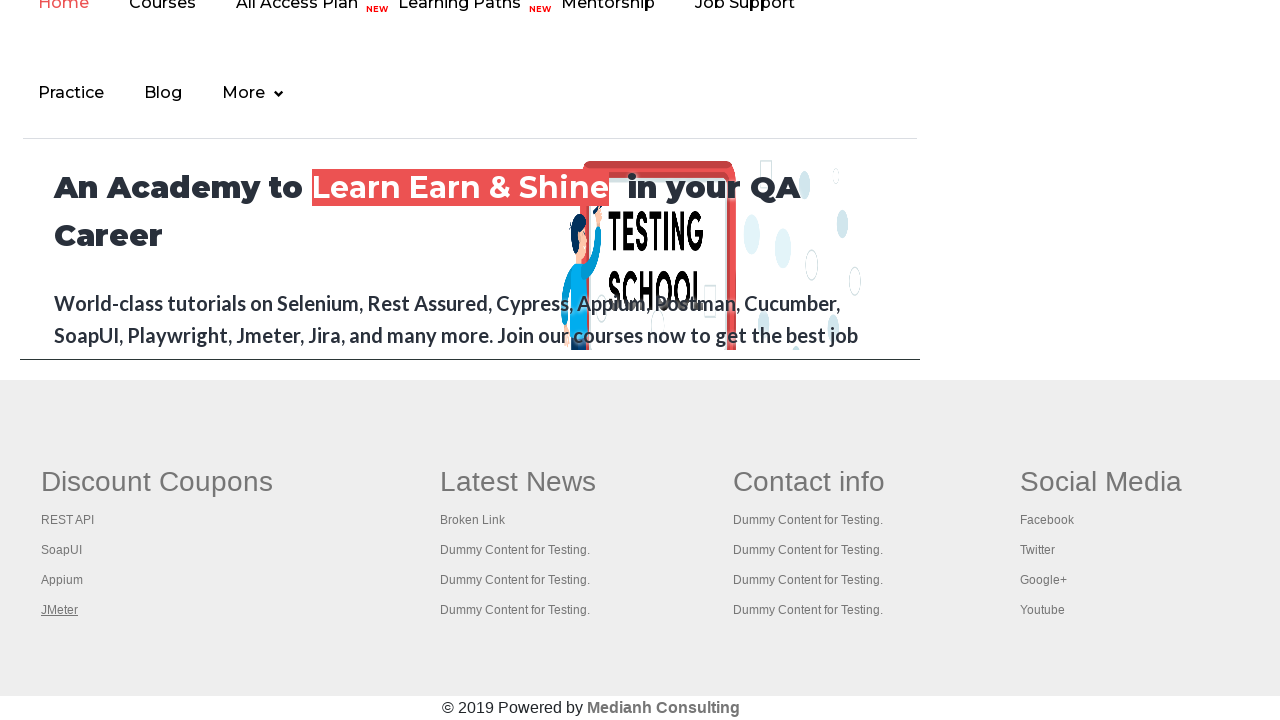

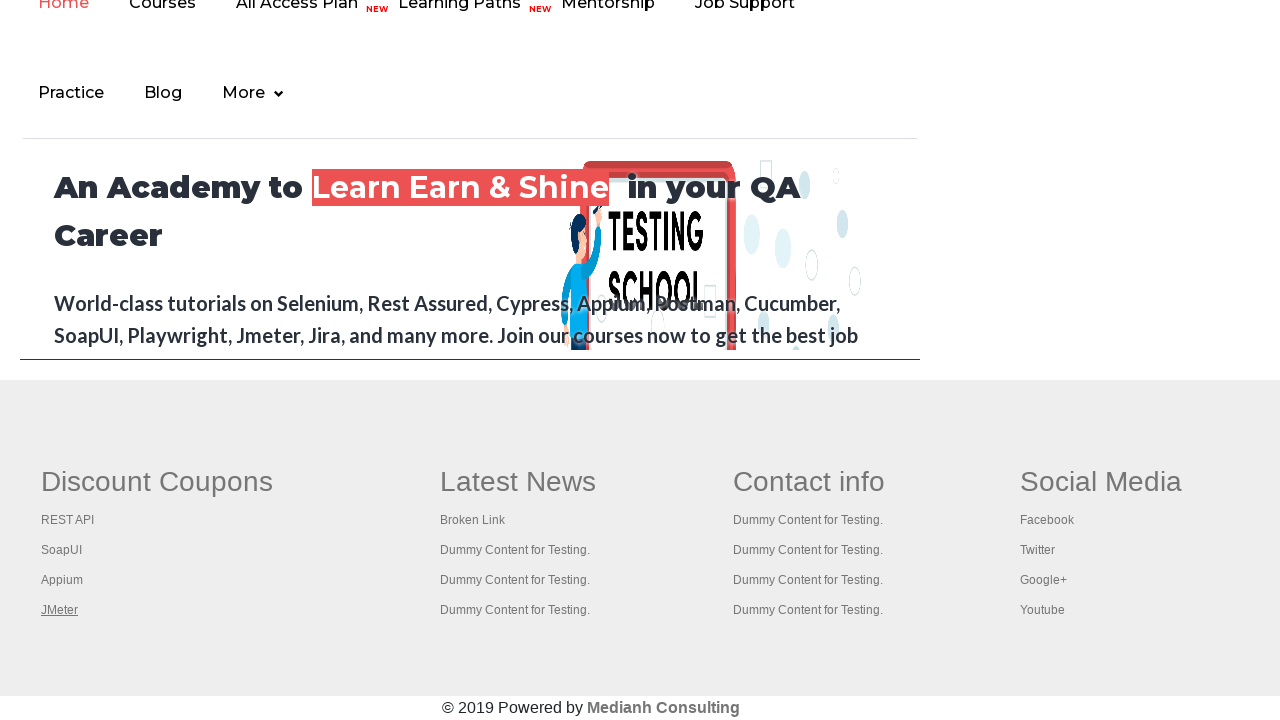